Gets CSS attribute value of an element on W3Schools HTML examples page

Starting URL: https://www.w3schools.com/html/html_examples.asp

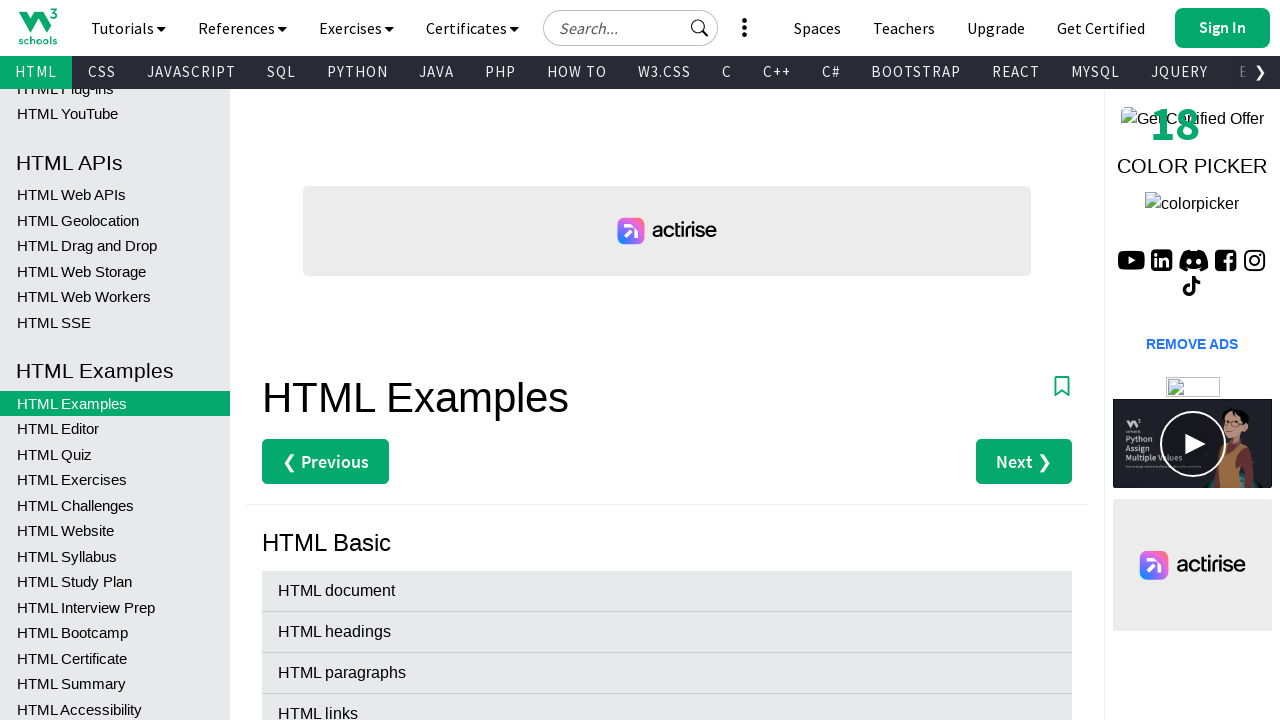

Navigated to W3Schools HTML examples page
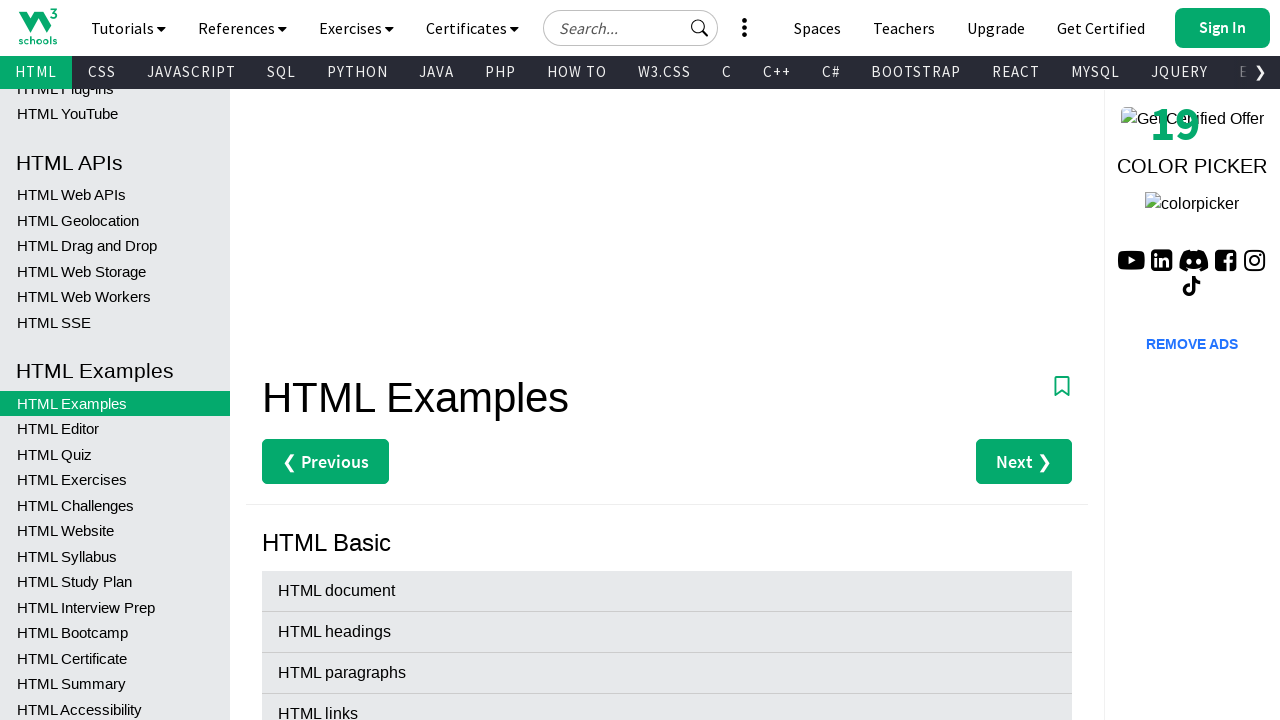

Located the googleSearch div element
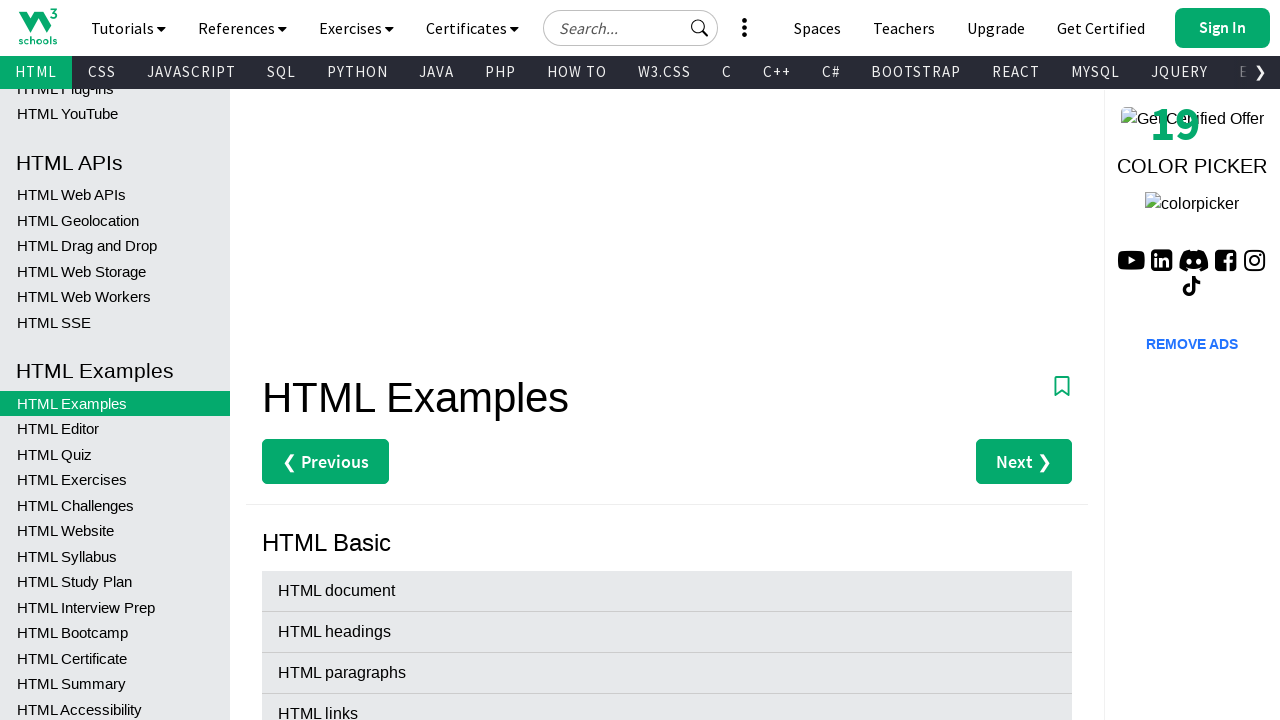

Retrieved CSS position property value from element
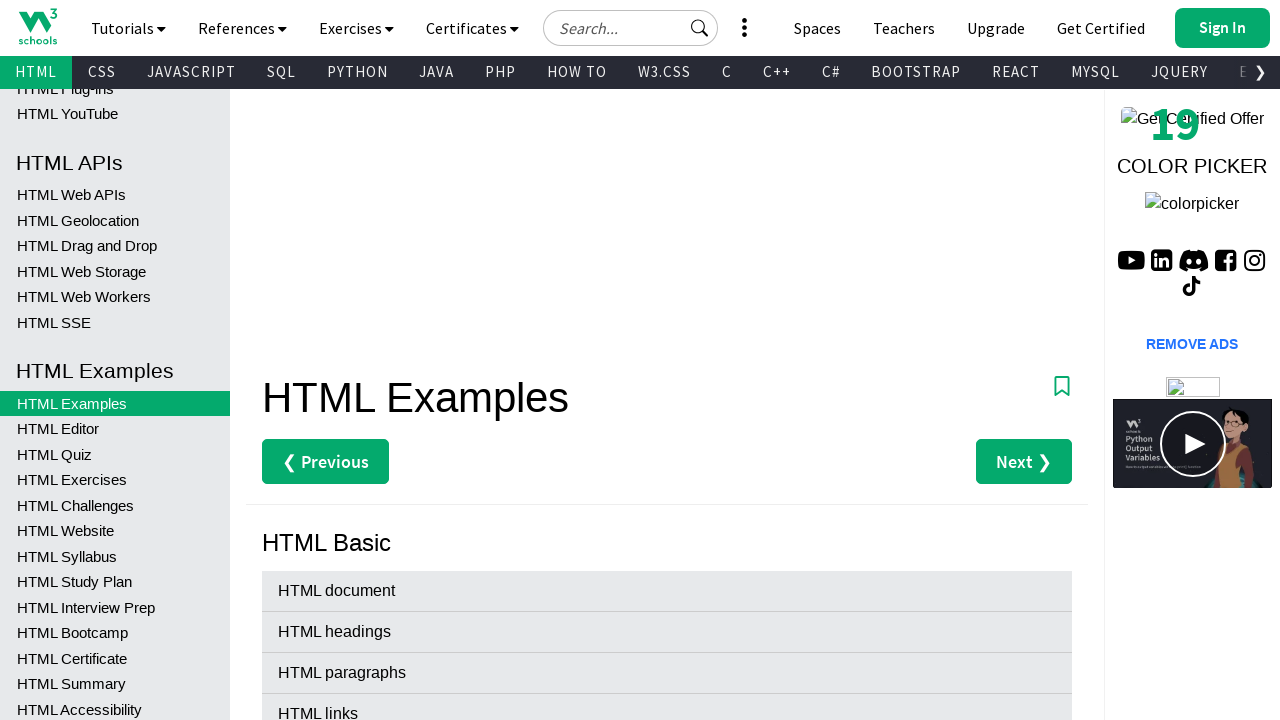

Verified that CSS position property equals 'absolute'
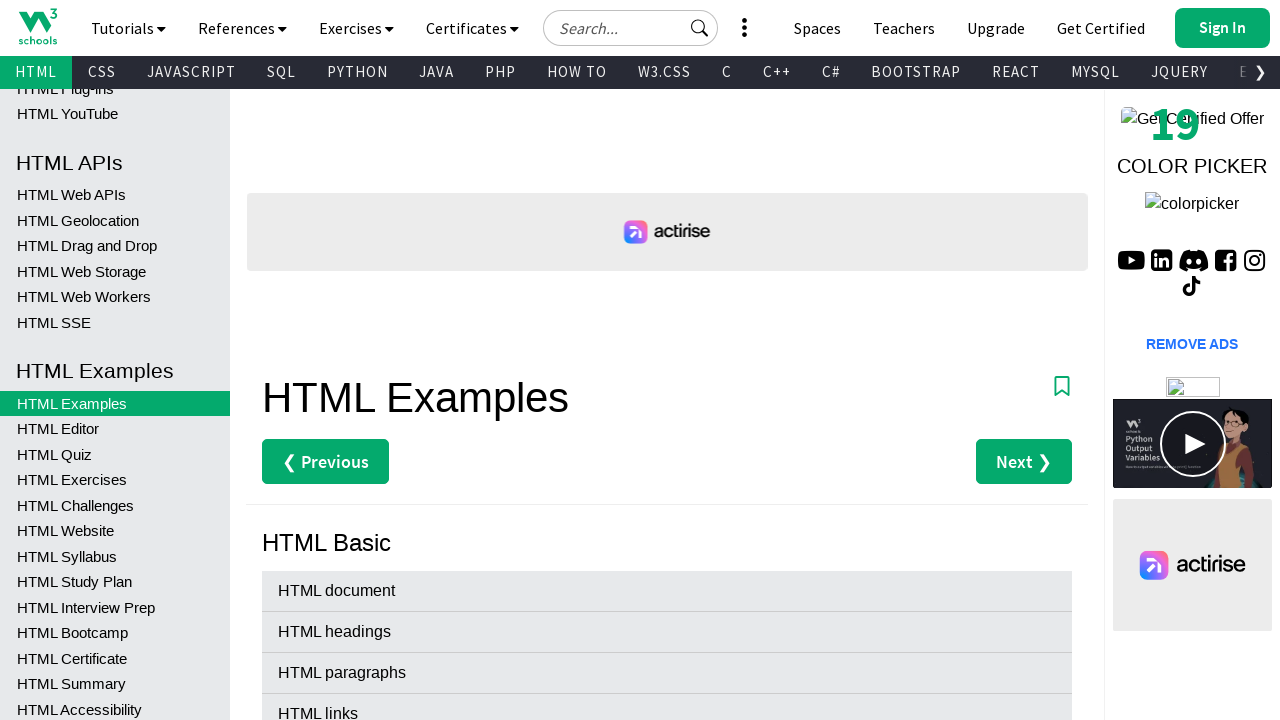

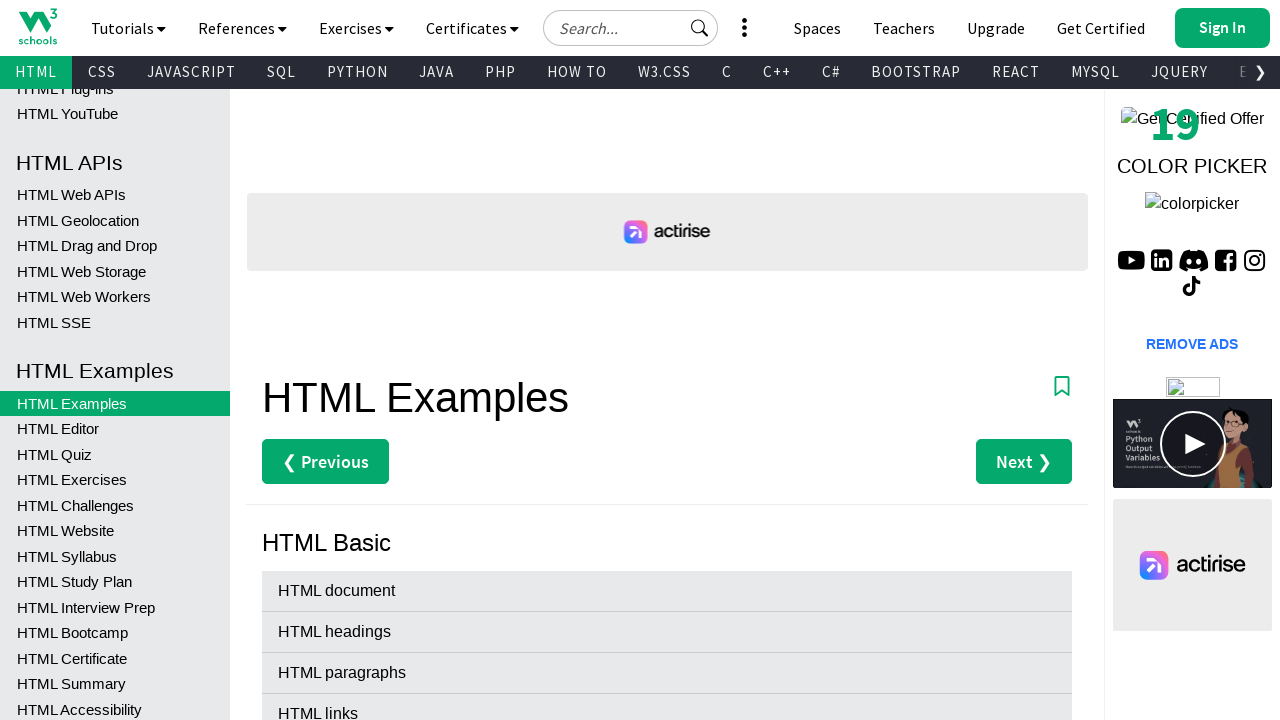